Tests that the complete all checkbox updates its state when individual items are completed or cleared

Starting URL: https://demo.playwright.dev/todomvc

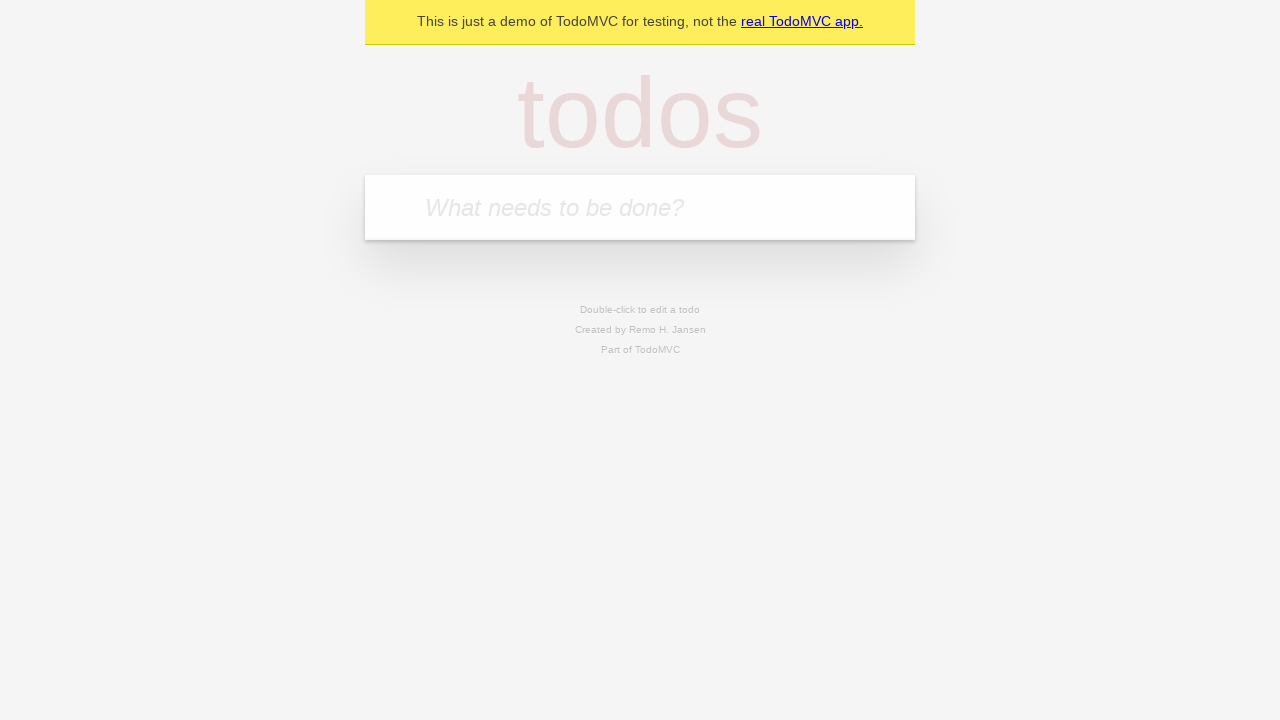

Filled todo input with 'buy some cheese' on internal:attr=[placeholder="What needs to be done?"i]
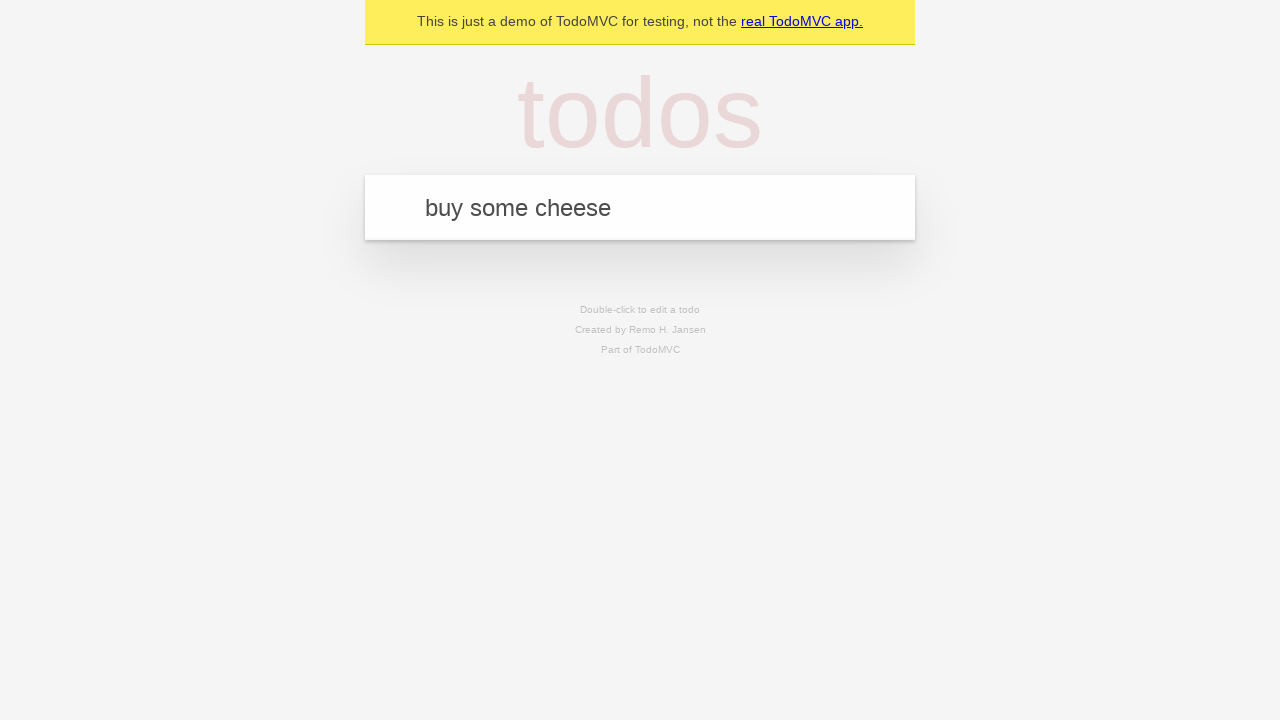

Pressed Enter to create first todo on internal:attr=[placeholder="What needs to be done?"i]
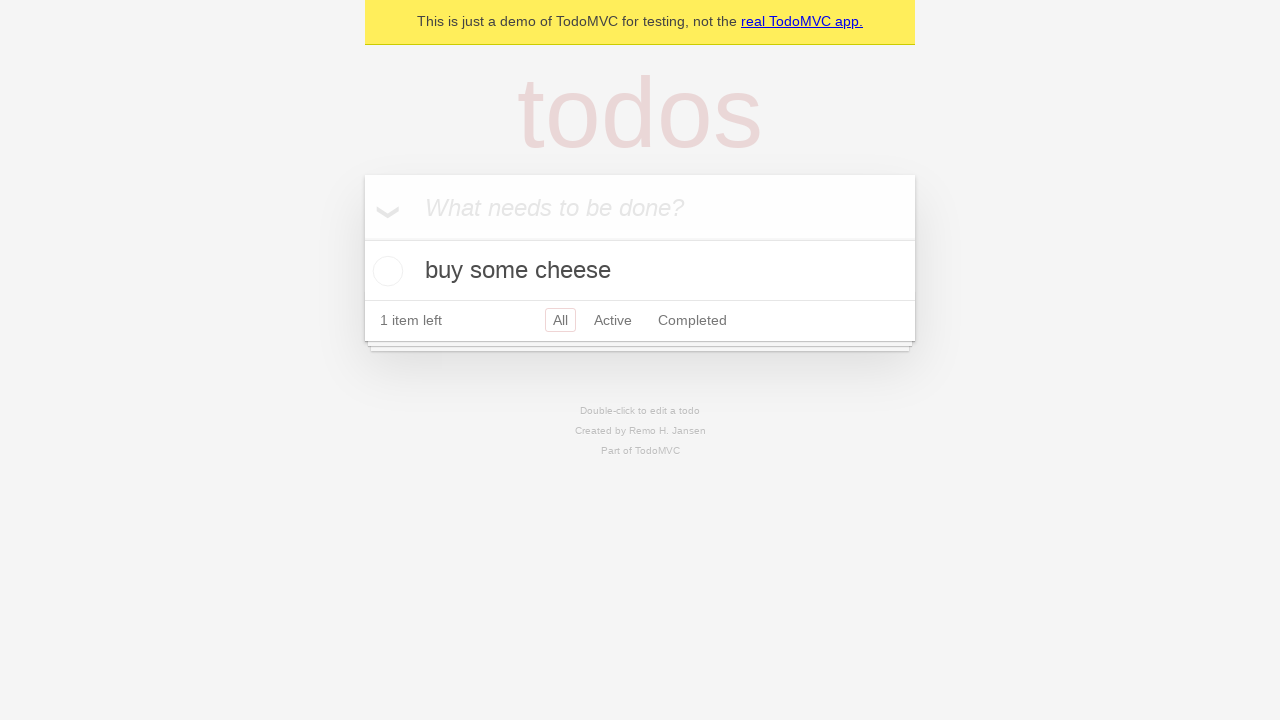

Filled todo input with 'feed the cat' on internal:attr=[placeholder="What needs to be done?"i]
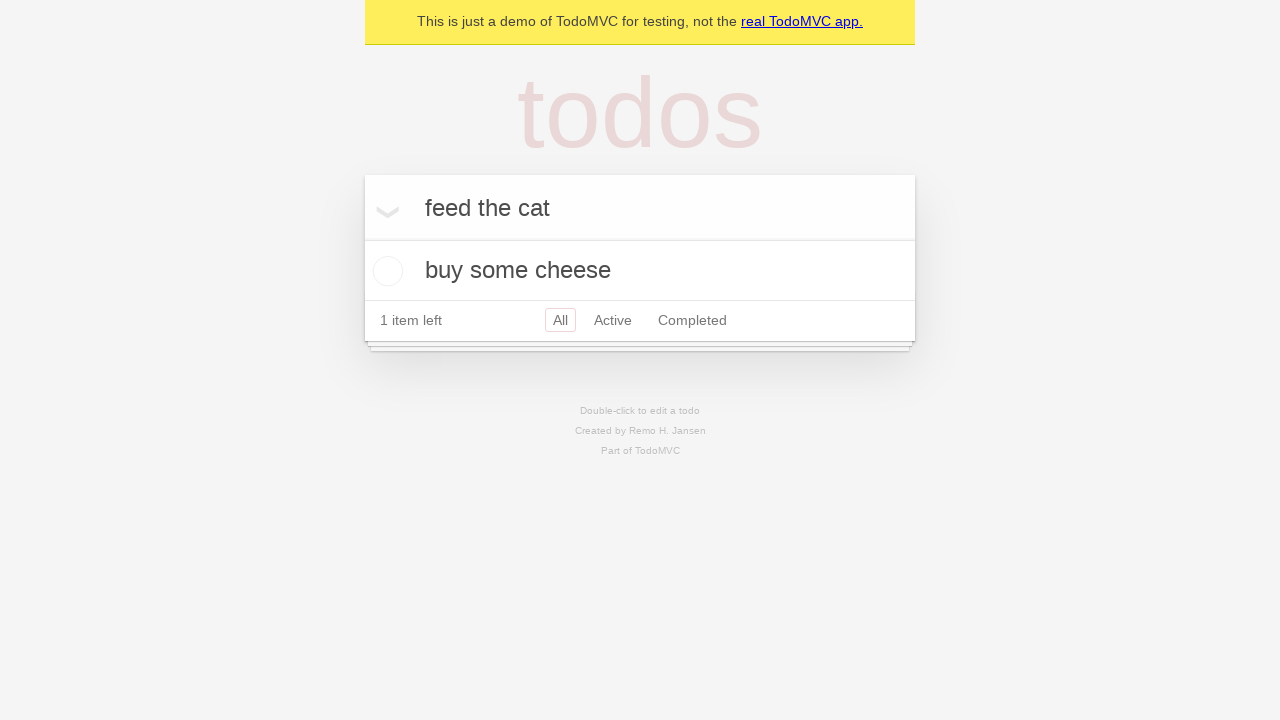

Pressed Enter to create second todo on internal:attr=[placeholder="What needs to be done?"i]
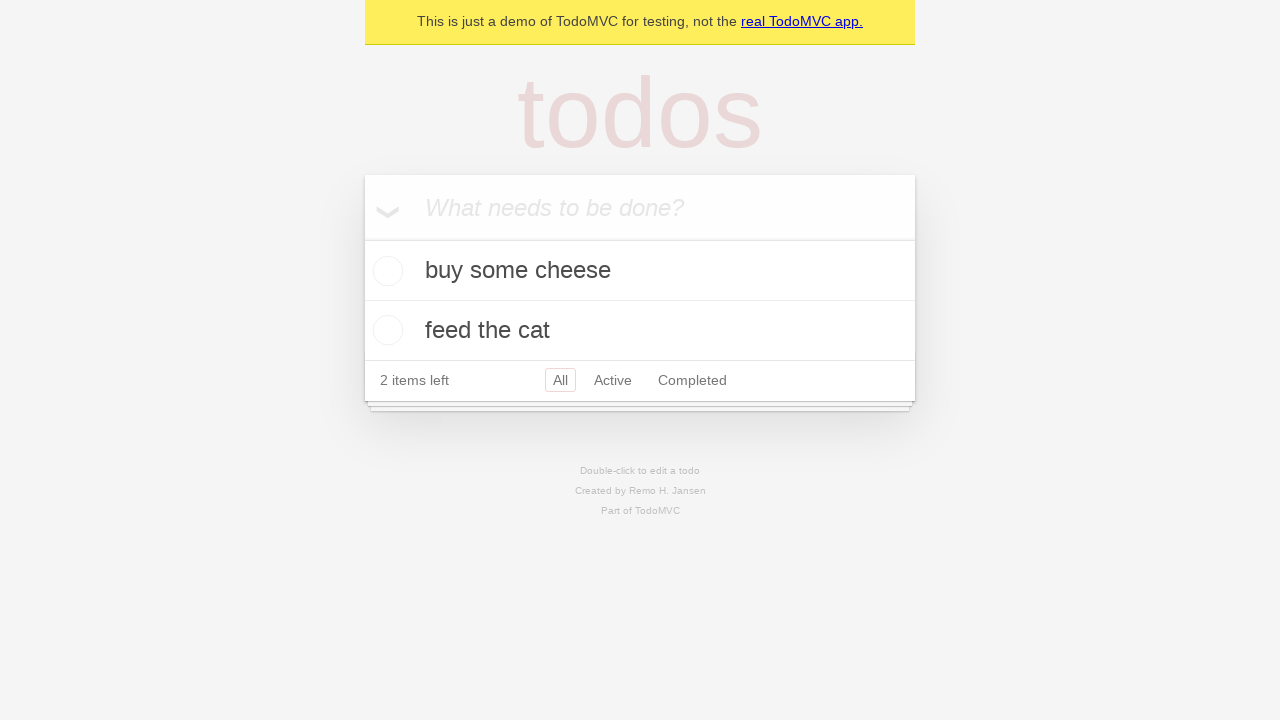

Filled todo input with 'book a doctors appointment' on internal:attr=[placeholder="What needs to be done?"i]
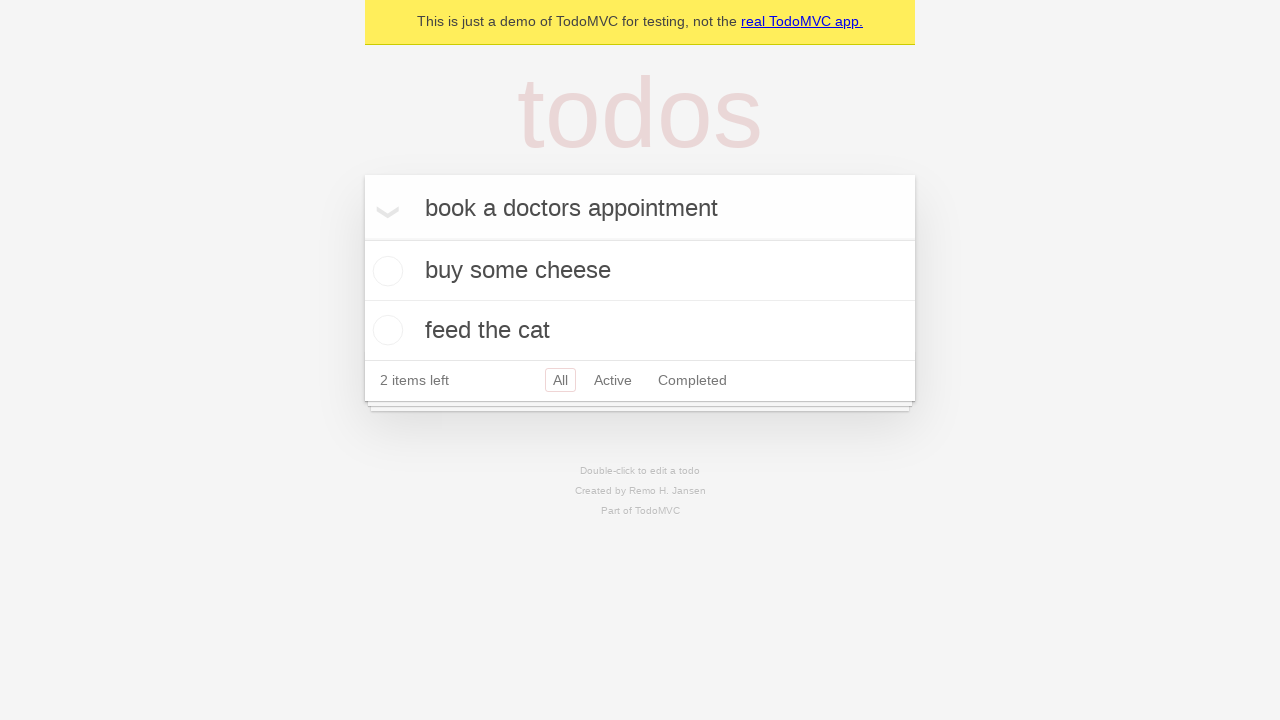

Pressed Enter to create third todo on internal:attr=[placeholder="What needs to be done?"i]
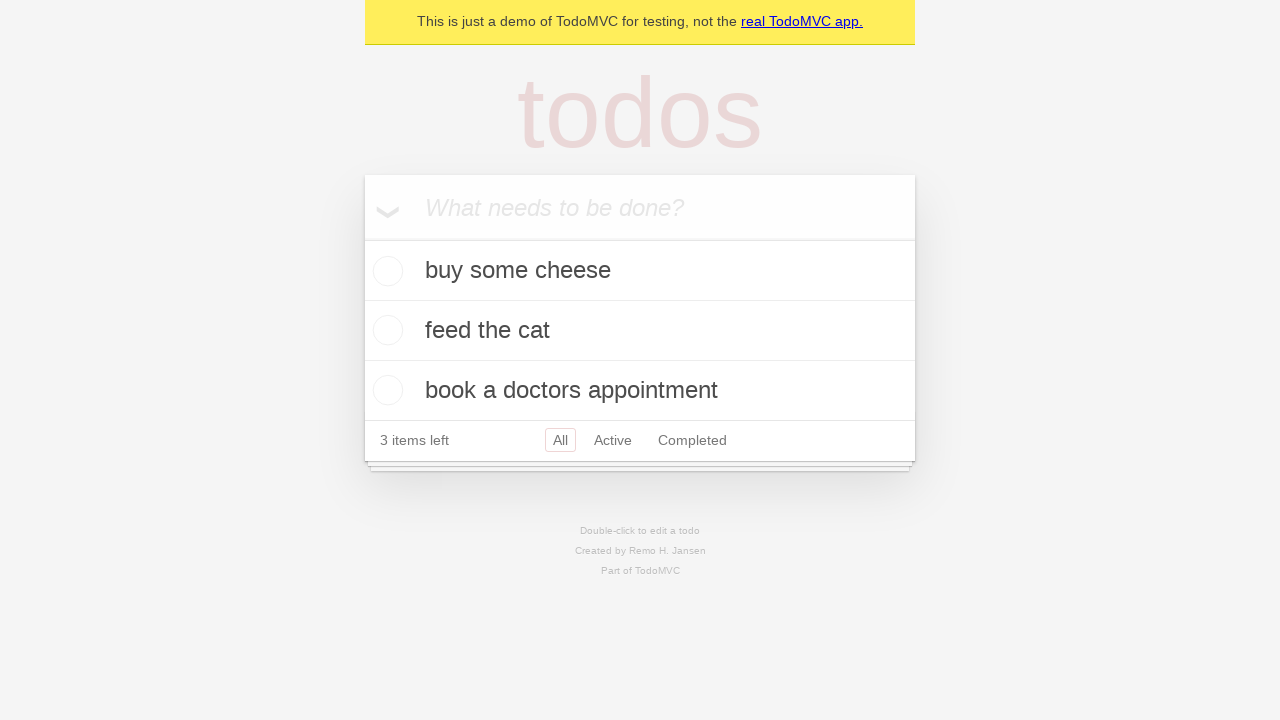

Checked 'Mark all as complete' checkbox at (362, 238) on internal:label="Mark all as complete"i
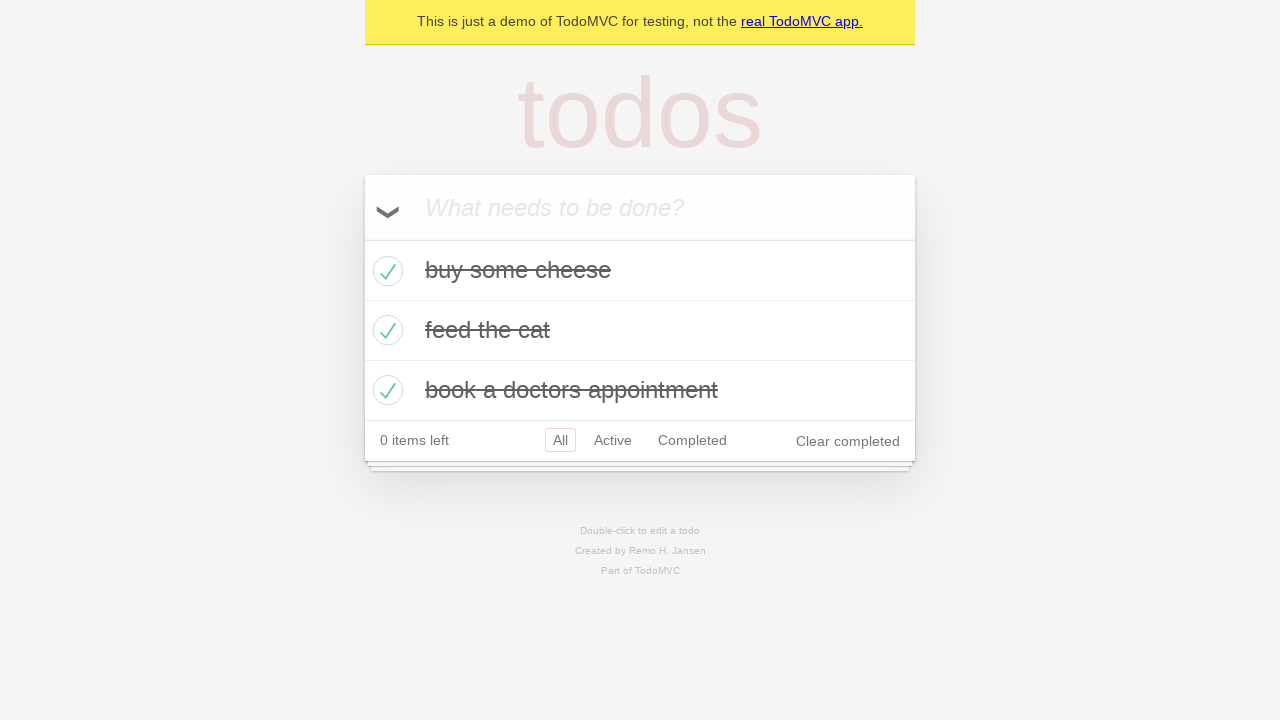

Unchecked first todo item checkbox at (385, 271) on internal:testid=[data-testid="todo-item"s] >> nth=0 >> internal:role=checkbox
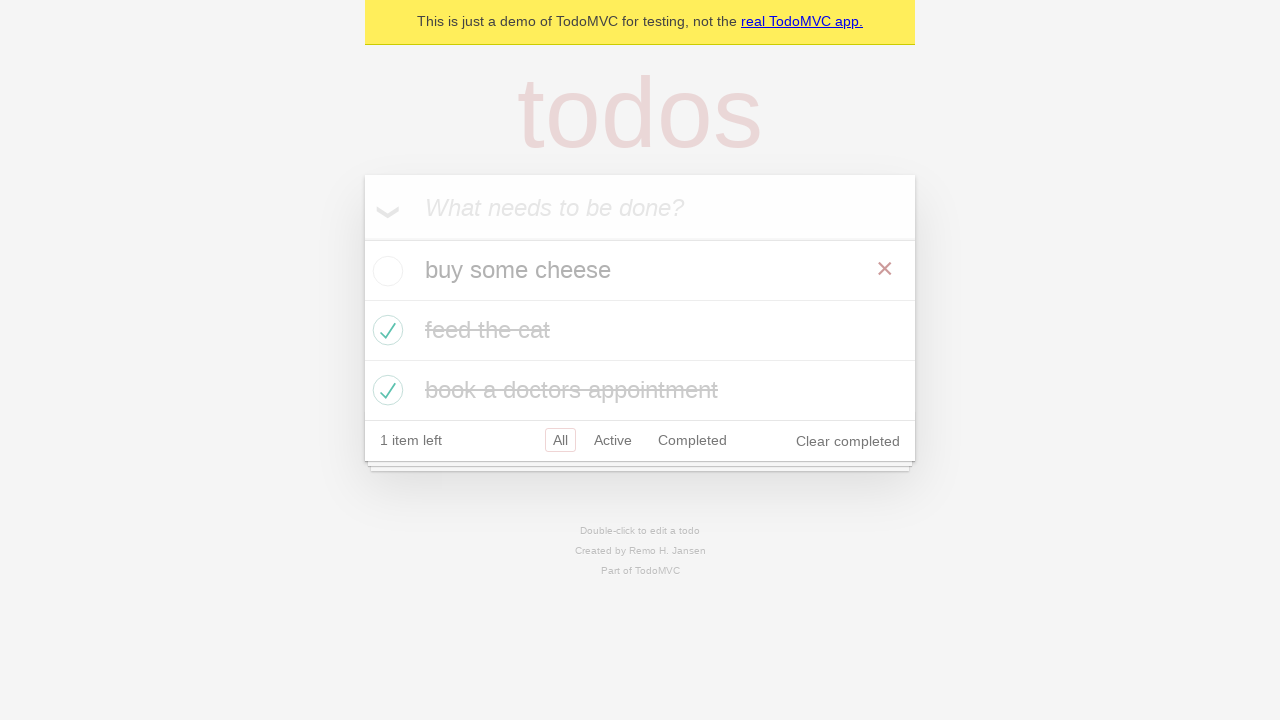

Checked first todo item checkbox again at (385, 271) on internal:testid=[data-testid="todo-item"s] >> nth=0 >> internal:role=checkbox
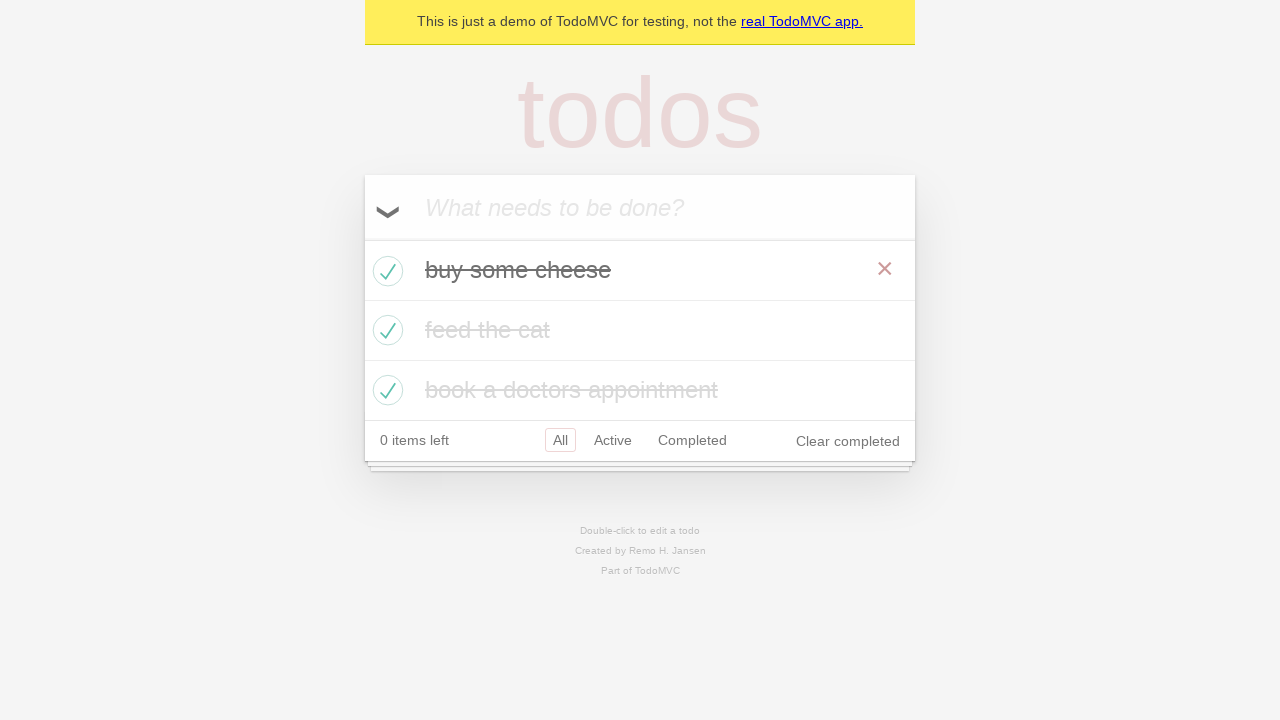

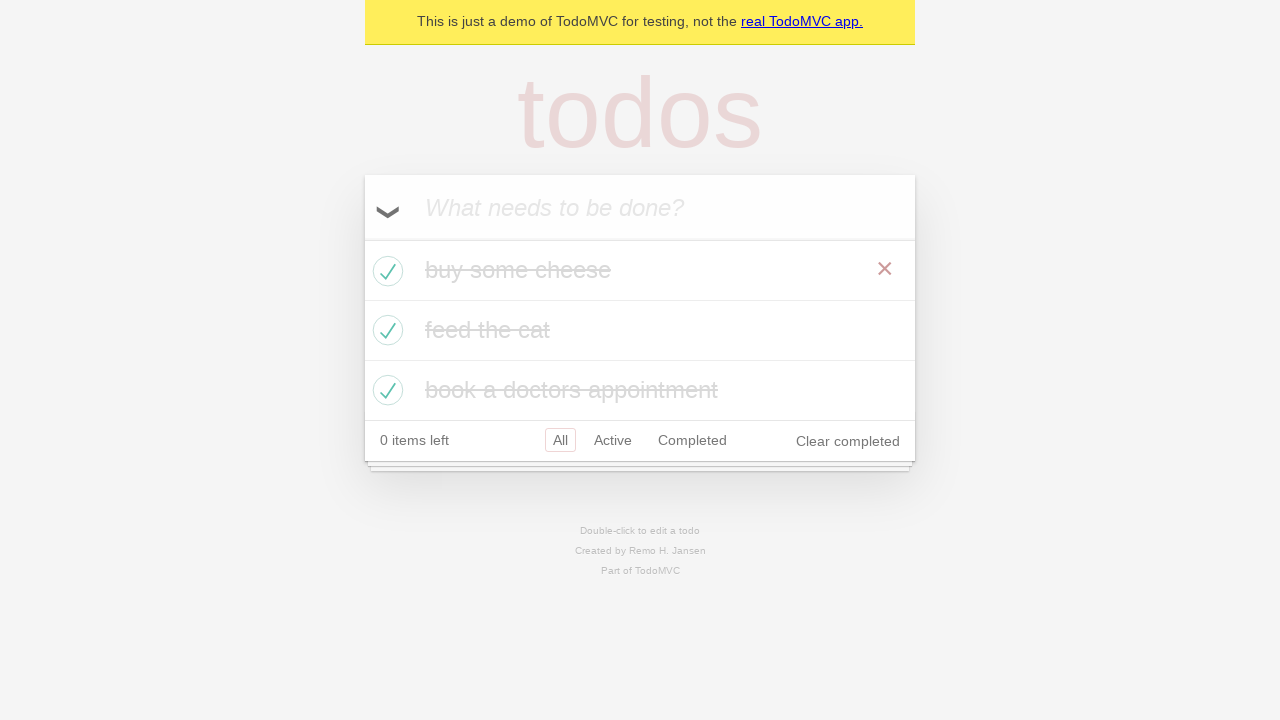